Tests SQL injection vulnerability in the search field by entering a SQL injection string and verifying the application handles it safely.

Starting URL: https://blogdoagi.com.br/

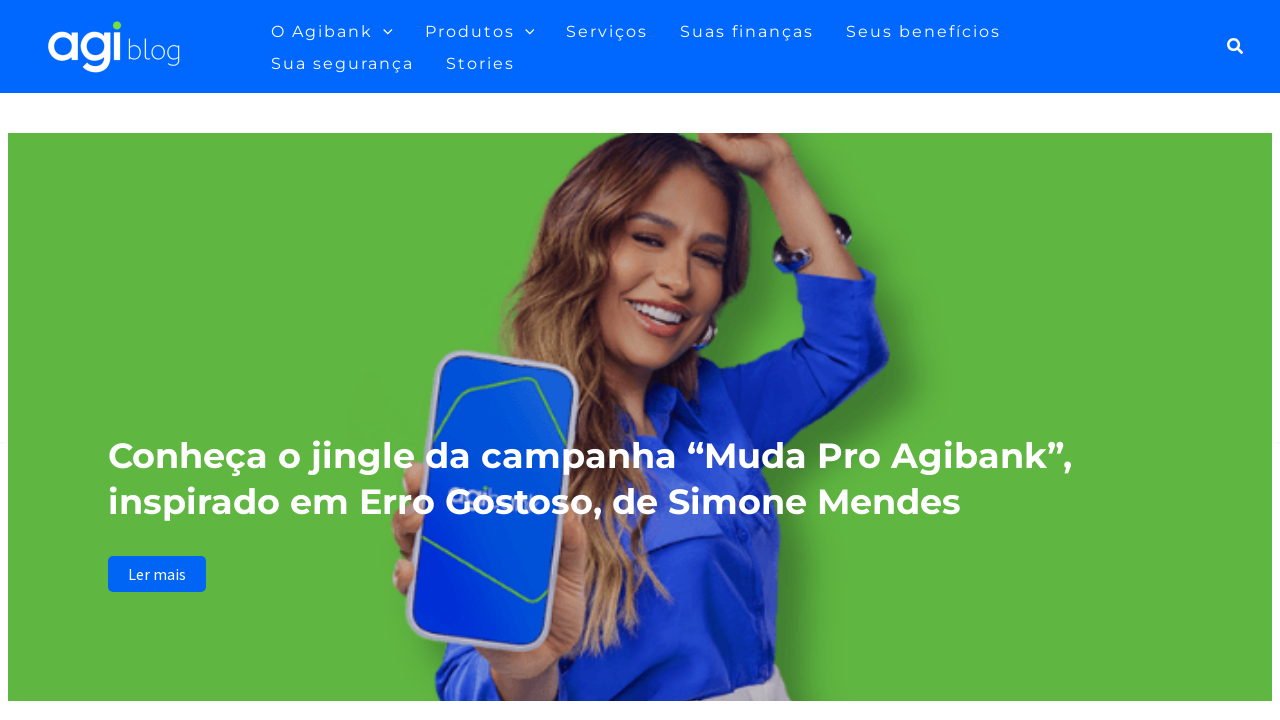

Waited for search icon to be available
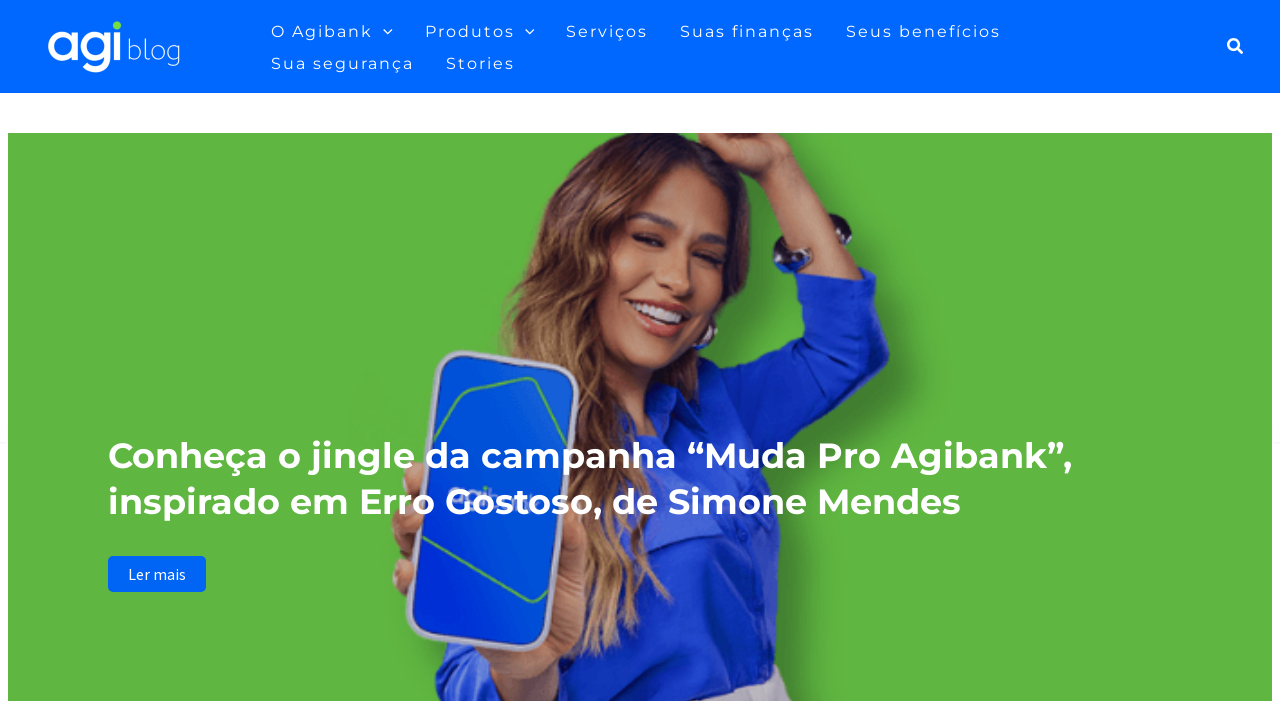

Clicked the search icon to open search field at (1236, 46) on xpath=//*[@id='ast-desktop-header']/div[1]/div/div/div/div[3]/div[2]/div/div/a
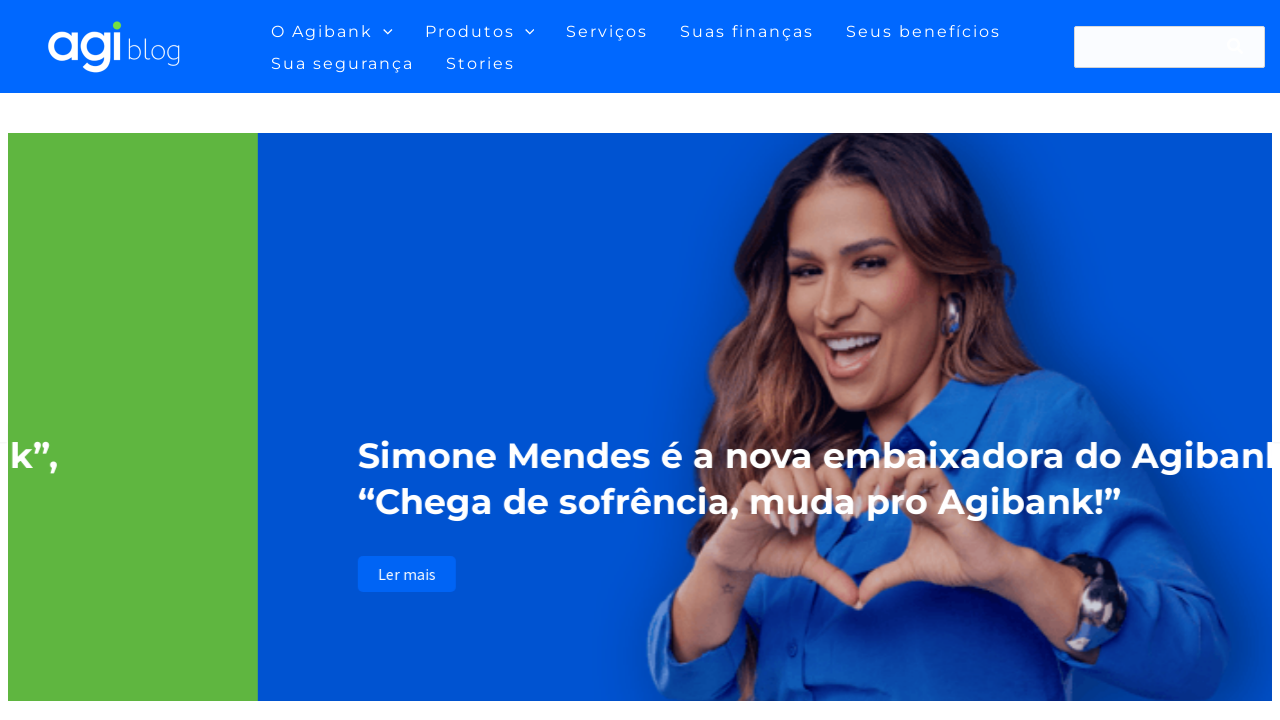

Entered SQL injection payload "' OR '1'='1'" in search field on xpath=//*[@id='search-field']
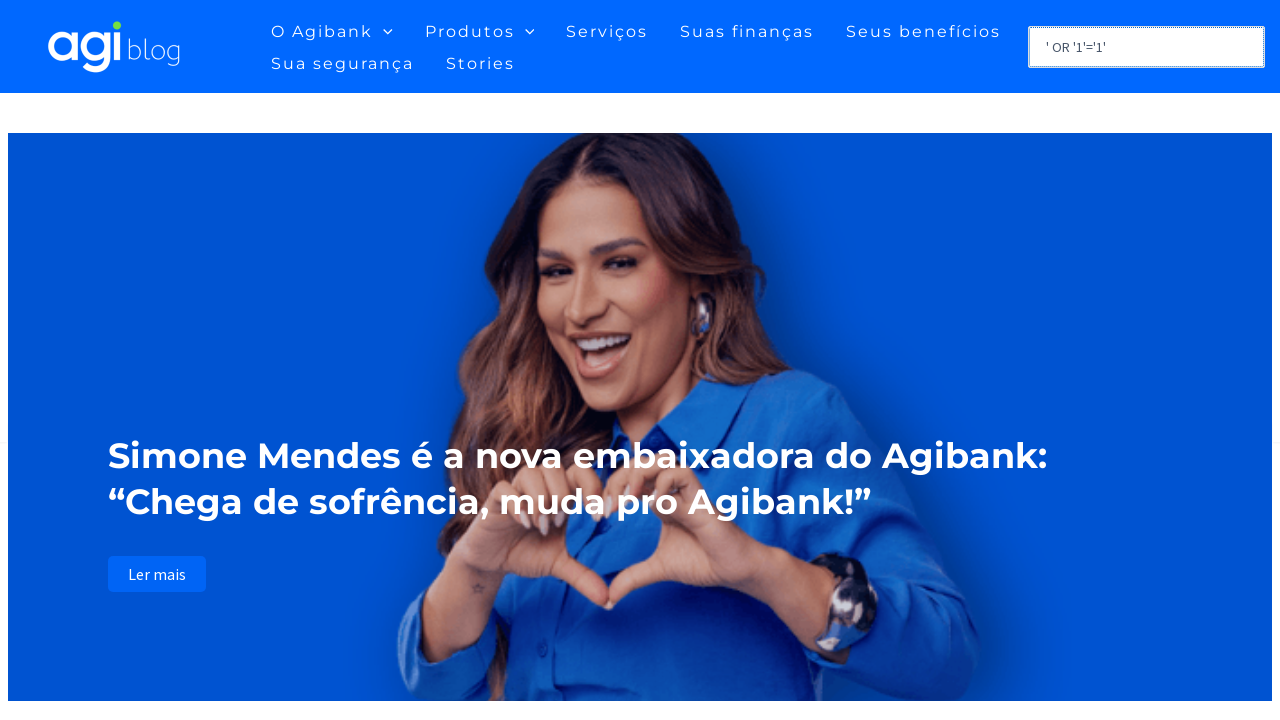

Submitted search form by pressing Enter on xpath=//*[@id='search-field']
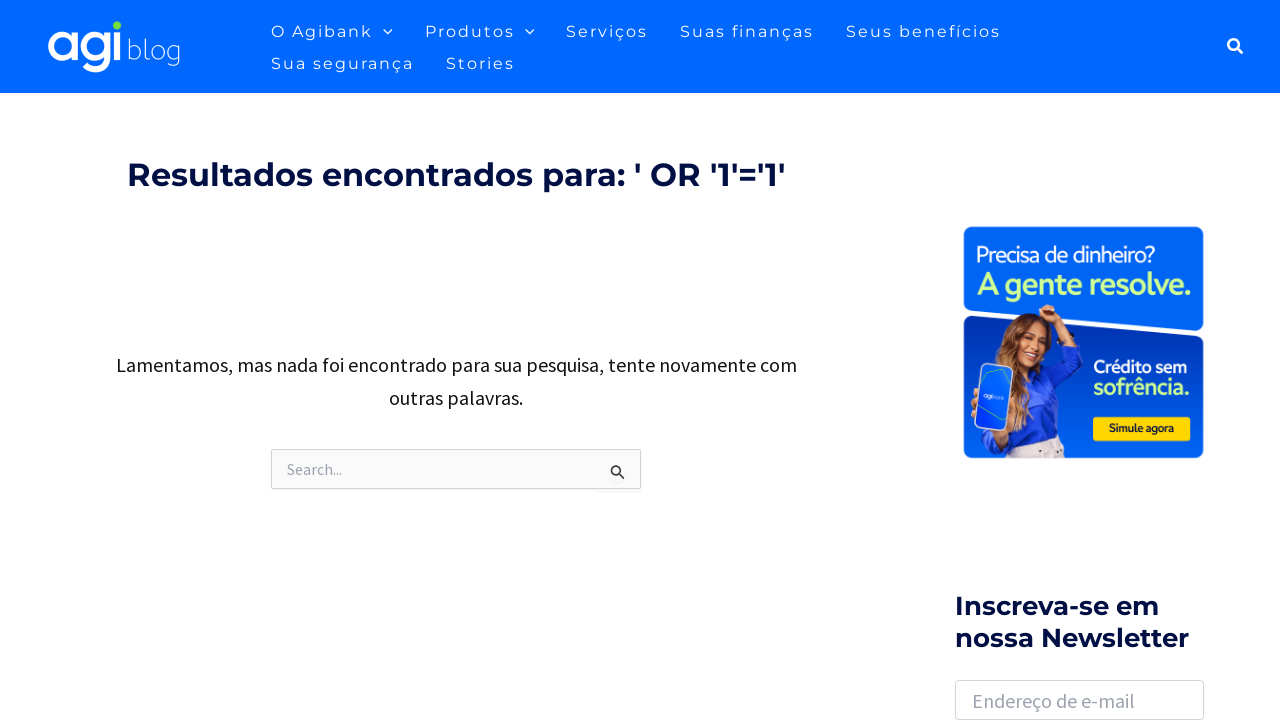

Page title loaded - application handled SQL injection safely
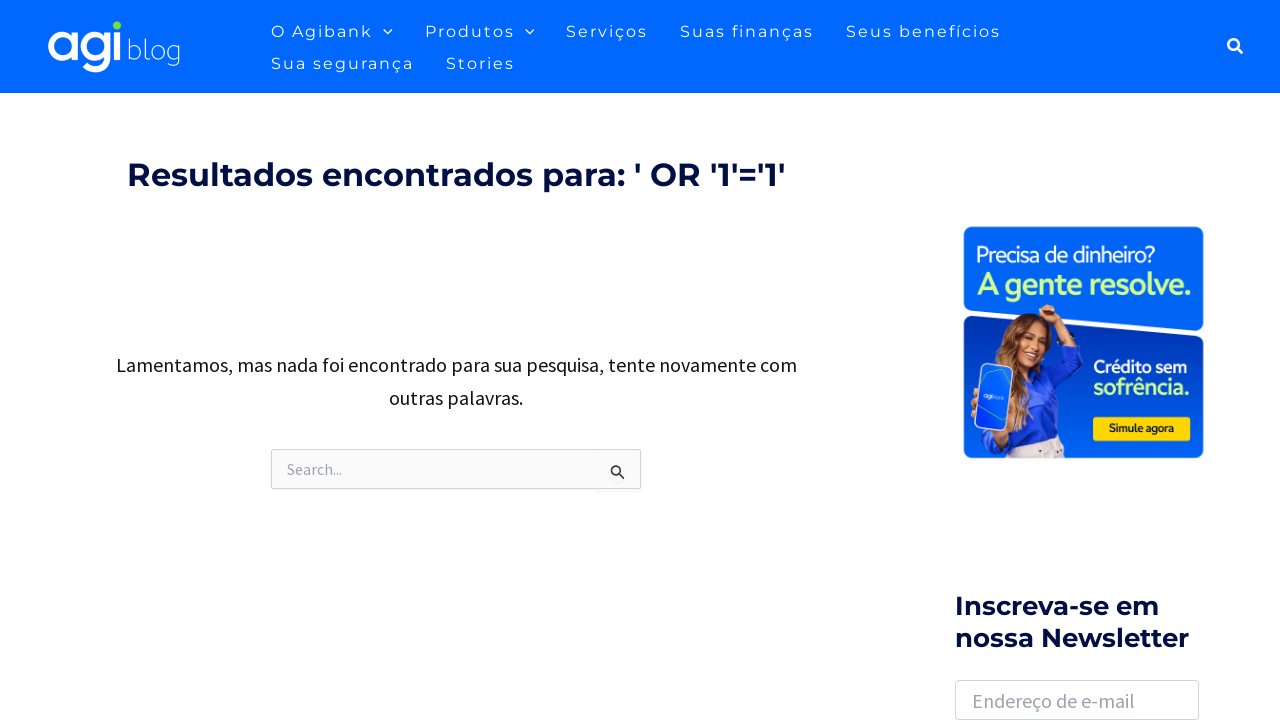

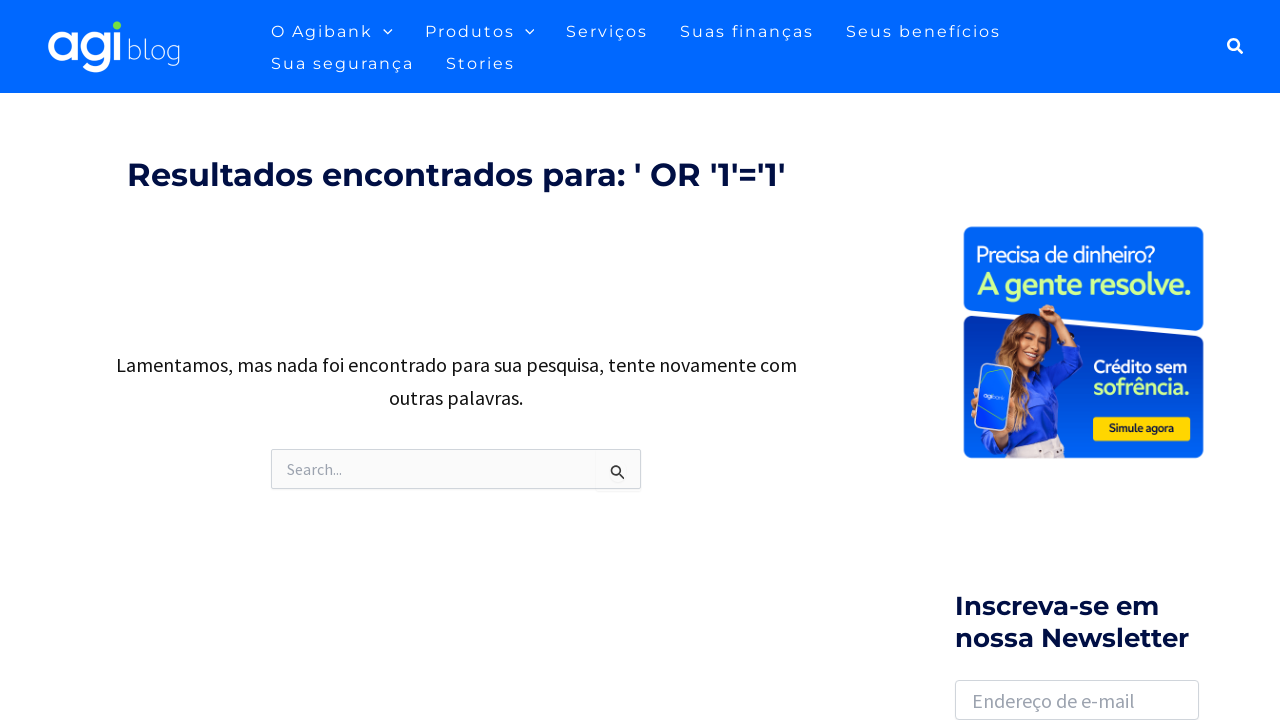